Tests a signup form by filling in first name, last name, and email fields, then submitting the form.

Starting URL: http://secure-retreat-92358.herokuapp.com/

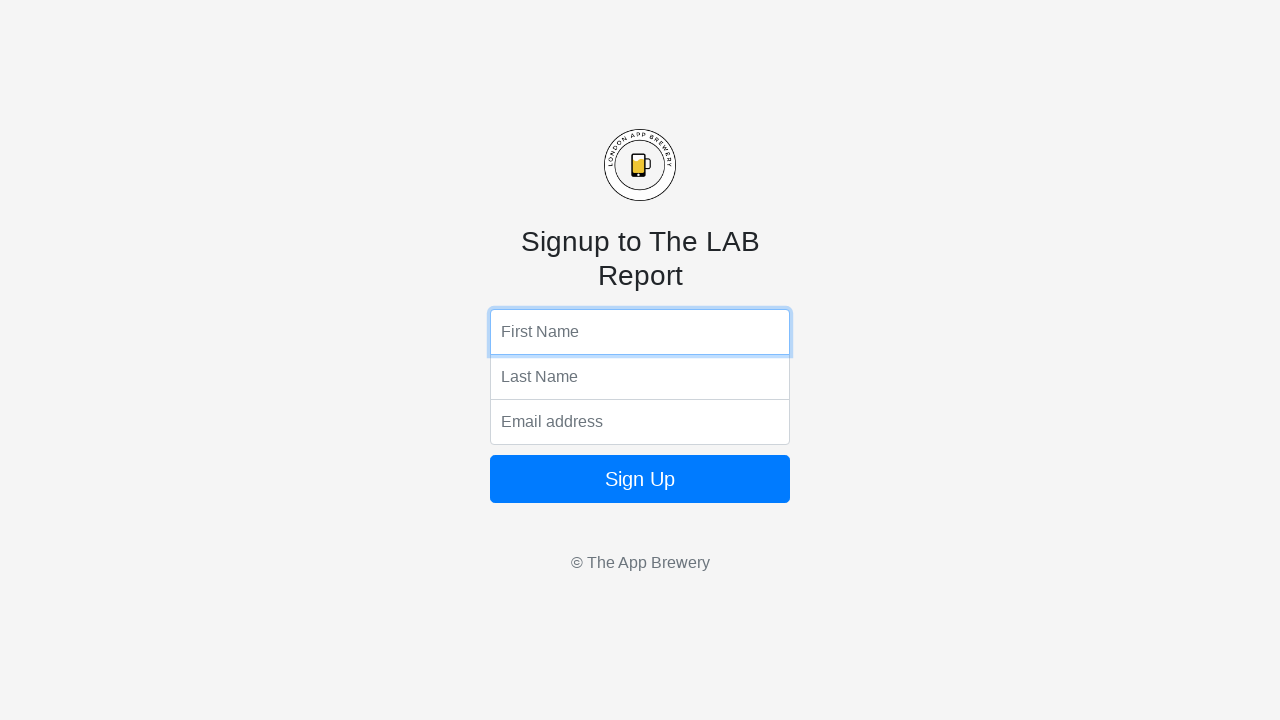

Navigated to signup form page
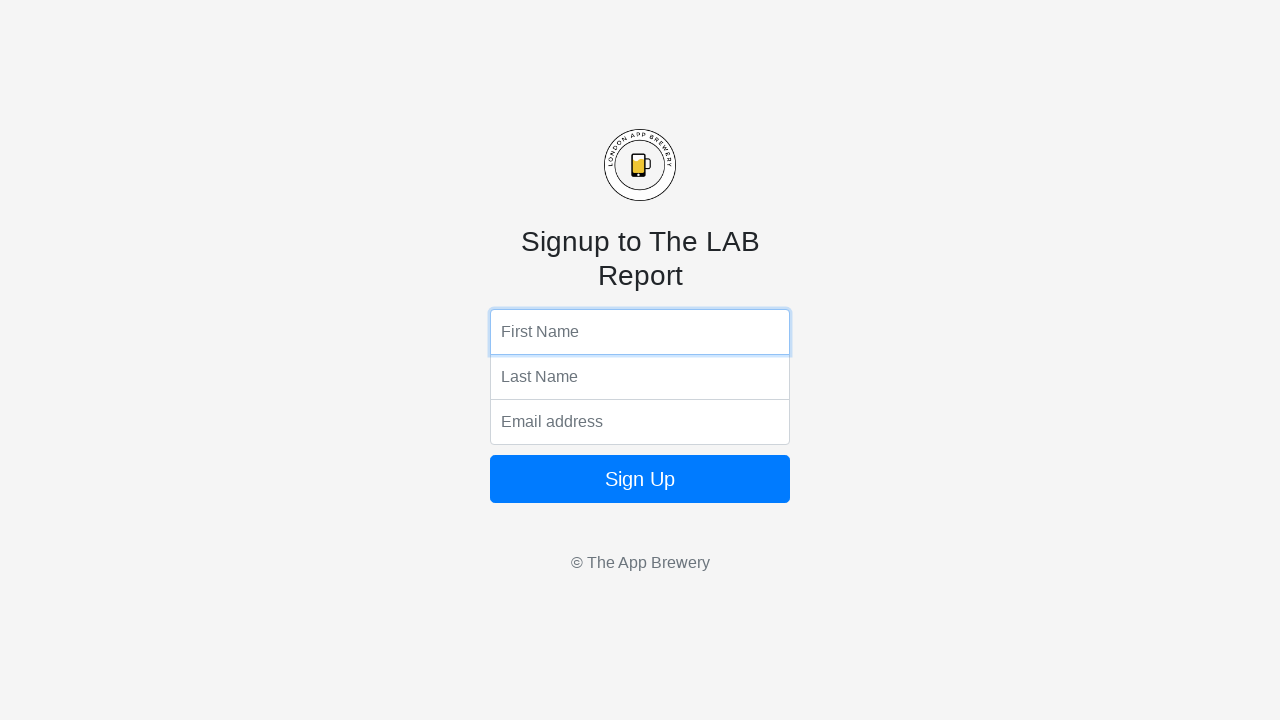

Filled first name field with 'Jennifer' on input[name='fName']
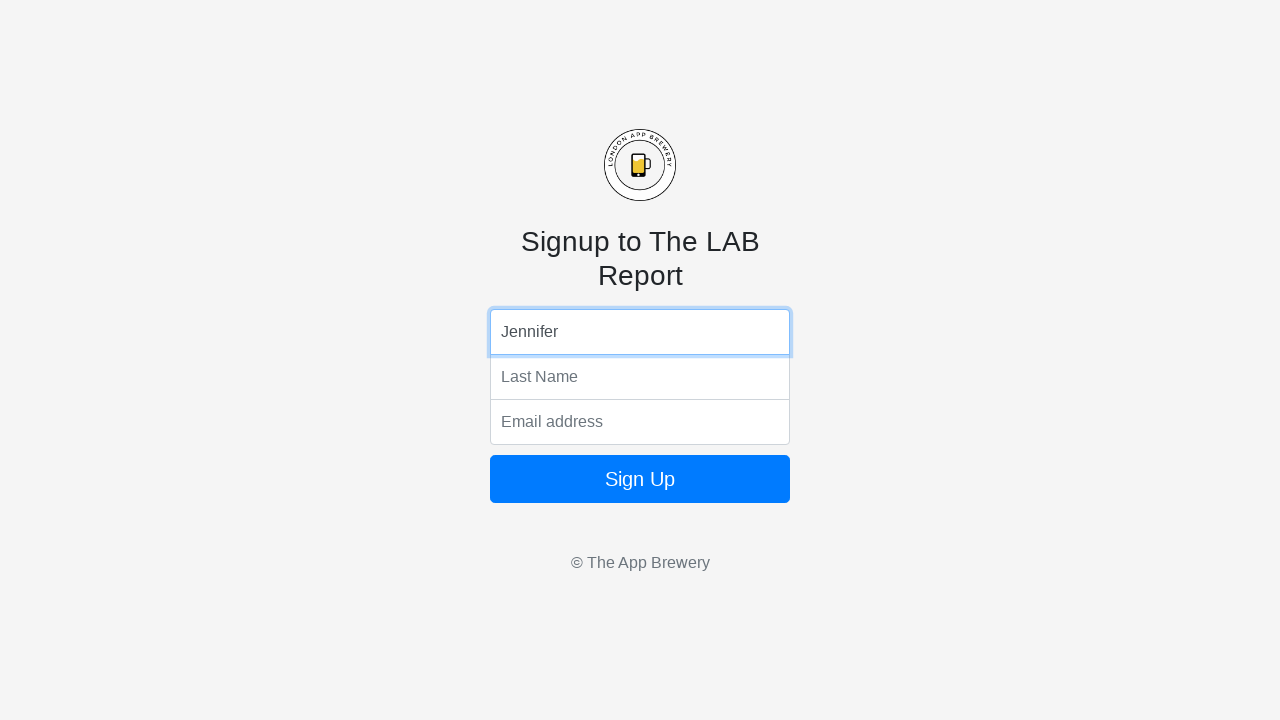

Filled last name field with 'Morrison' on input[name='lName']
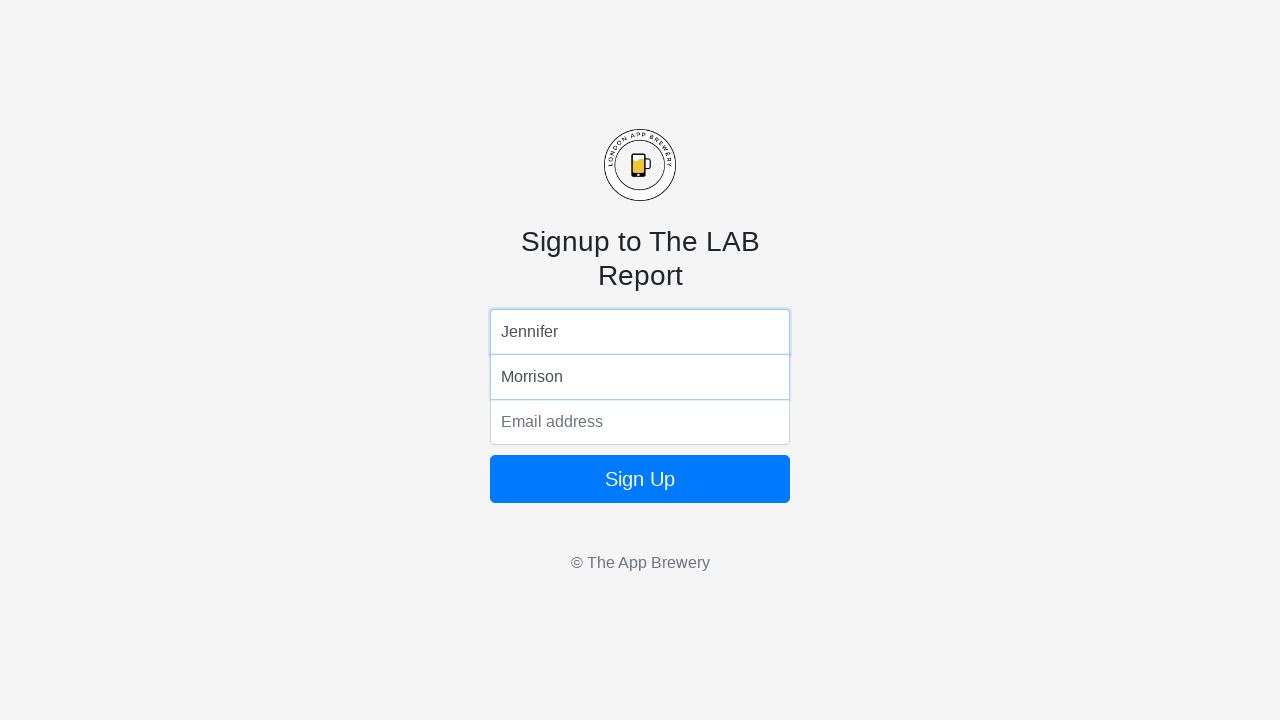

Filled email field with 'jennifer.morrison@example.com' on input[name='email']
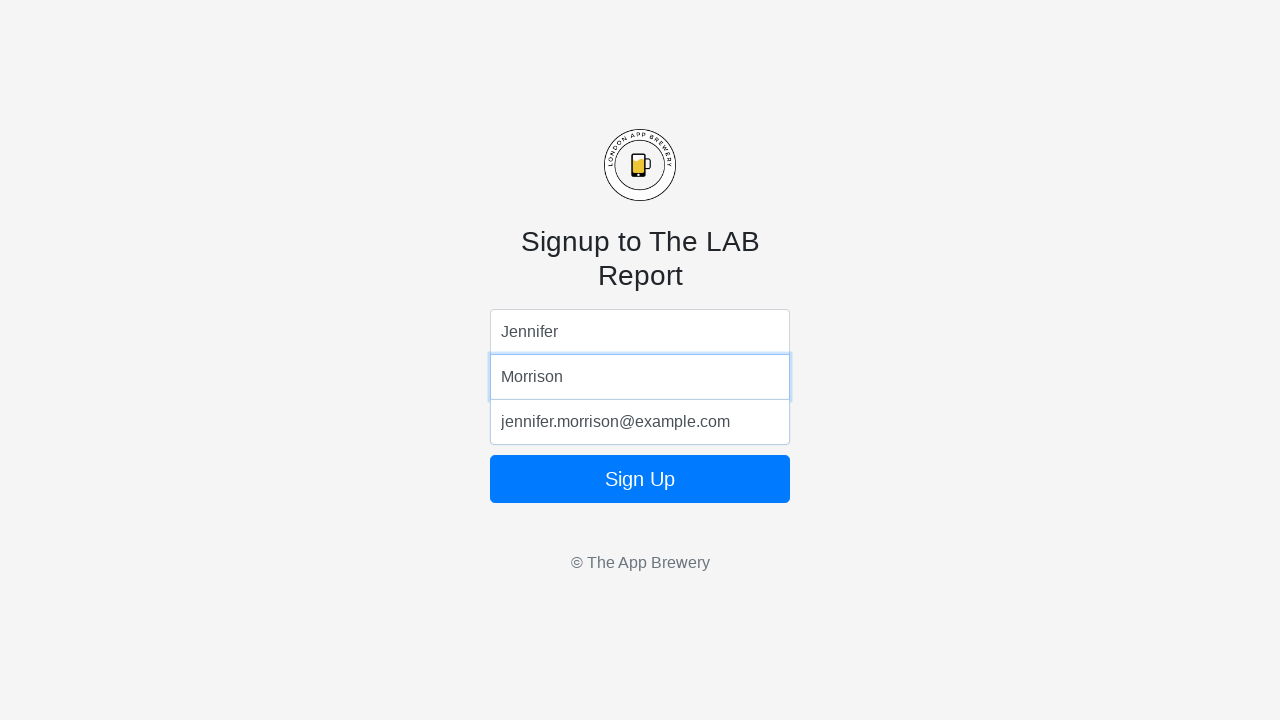

Clicked submit button to submit signup form at (640, 479) on button
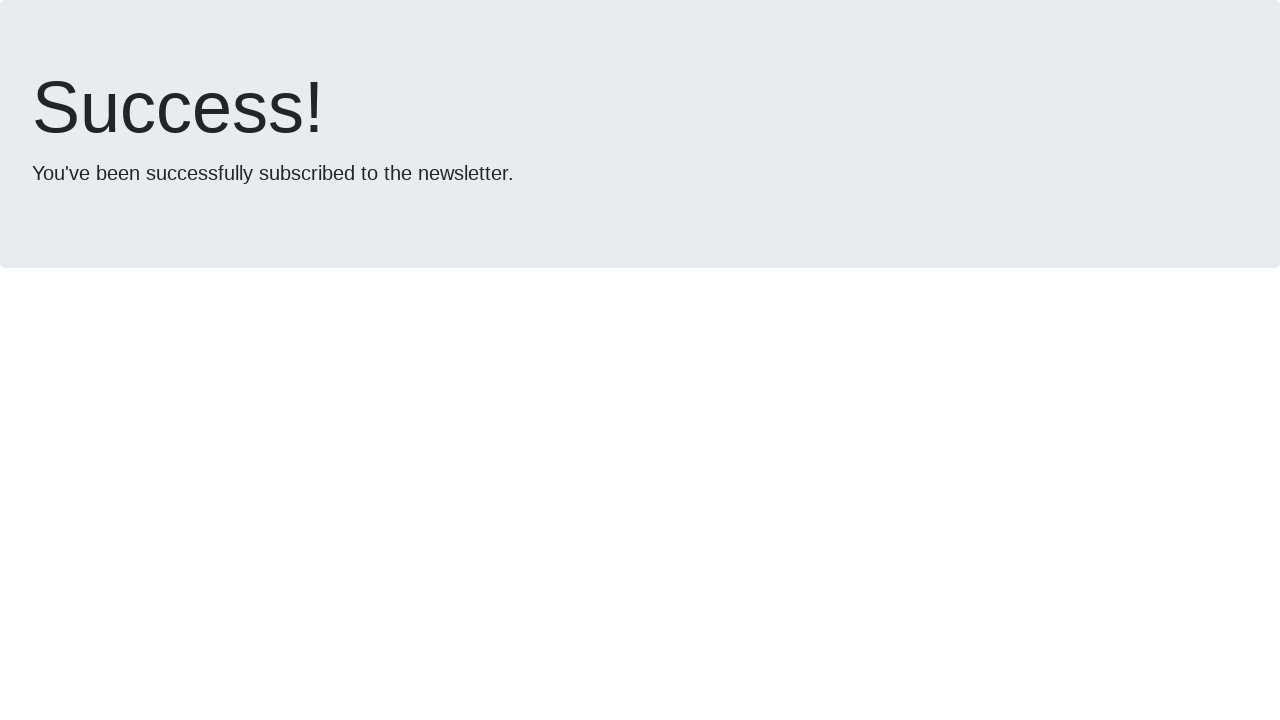

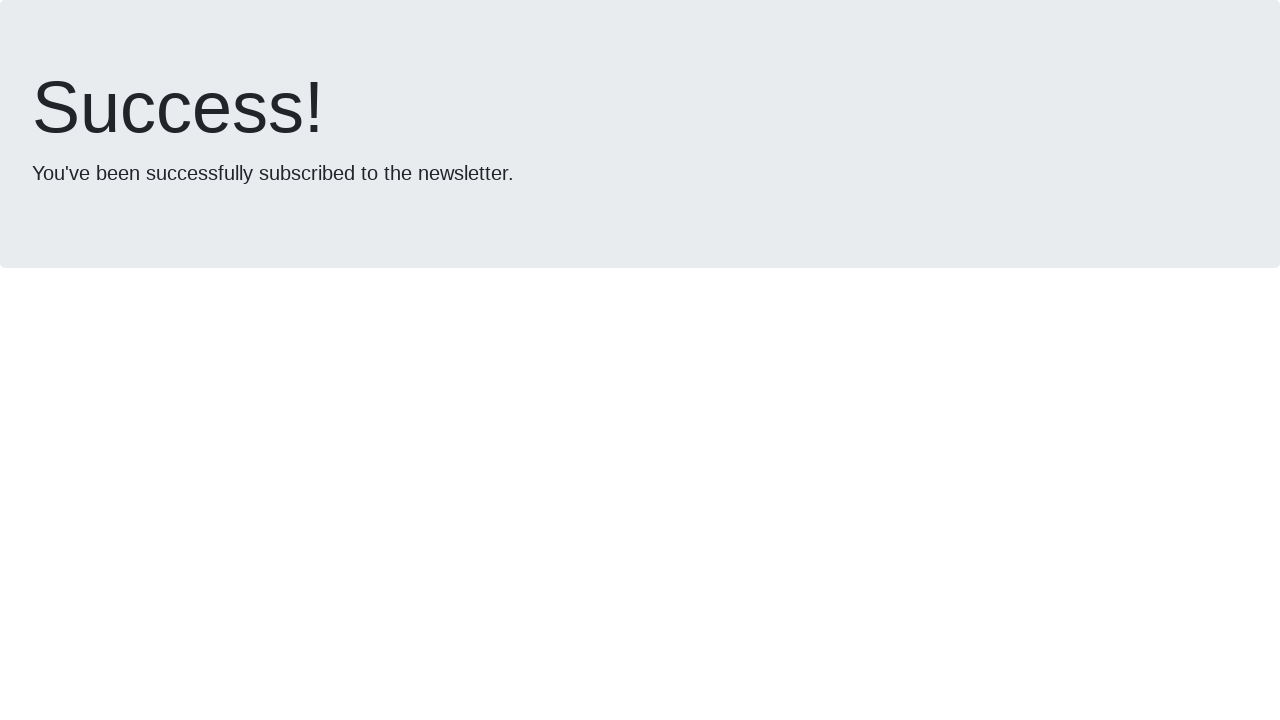